Navigates to an Angular demo application and clicks on the library navigation button to access the library section.

Starting URL: https://rahulshettyacademy.com/angularAppdemo

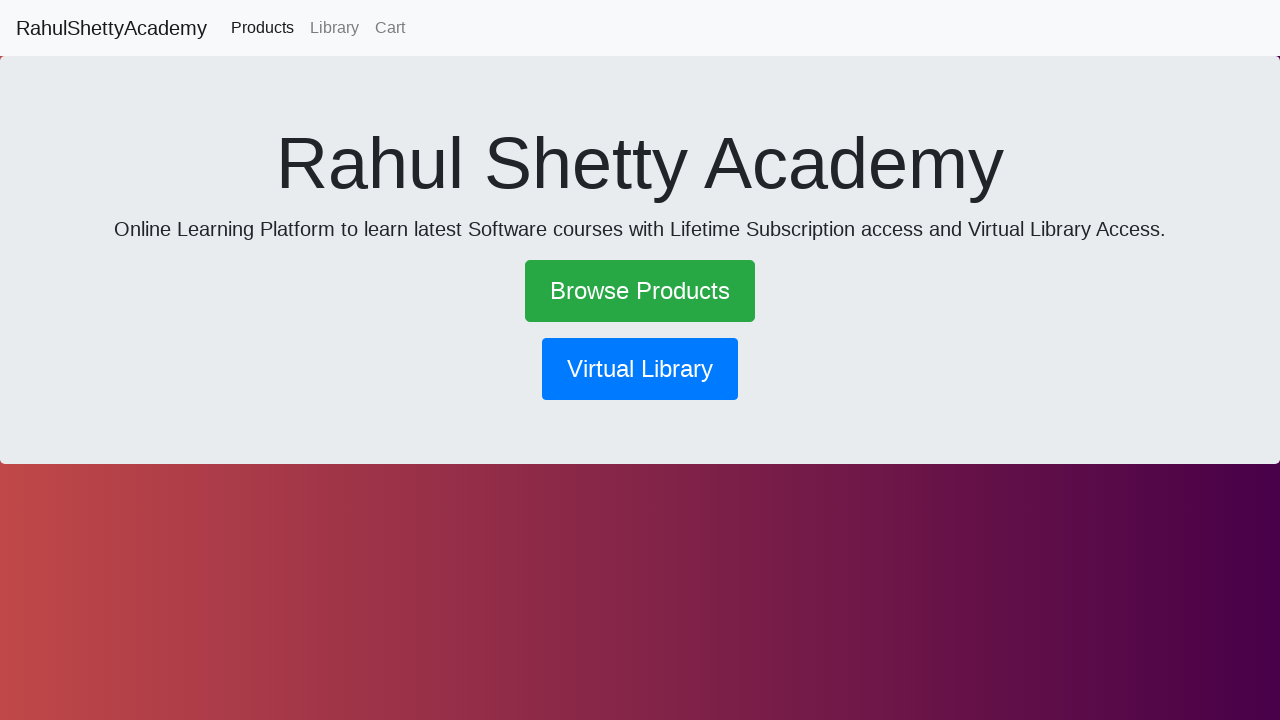

Library navigation button is visible
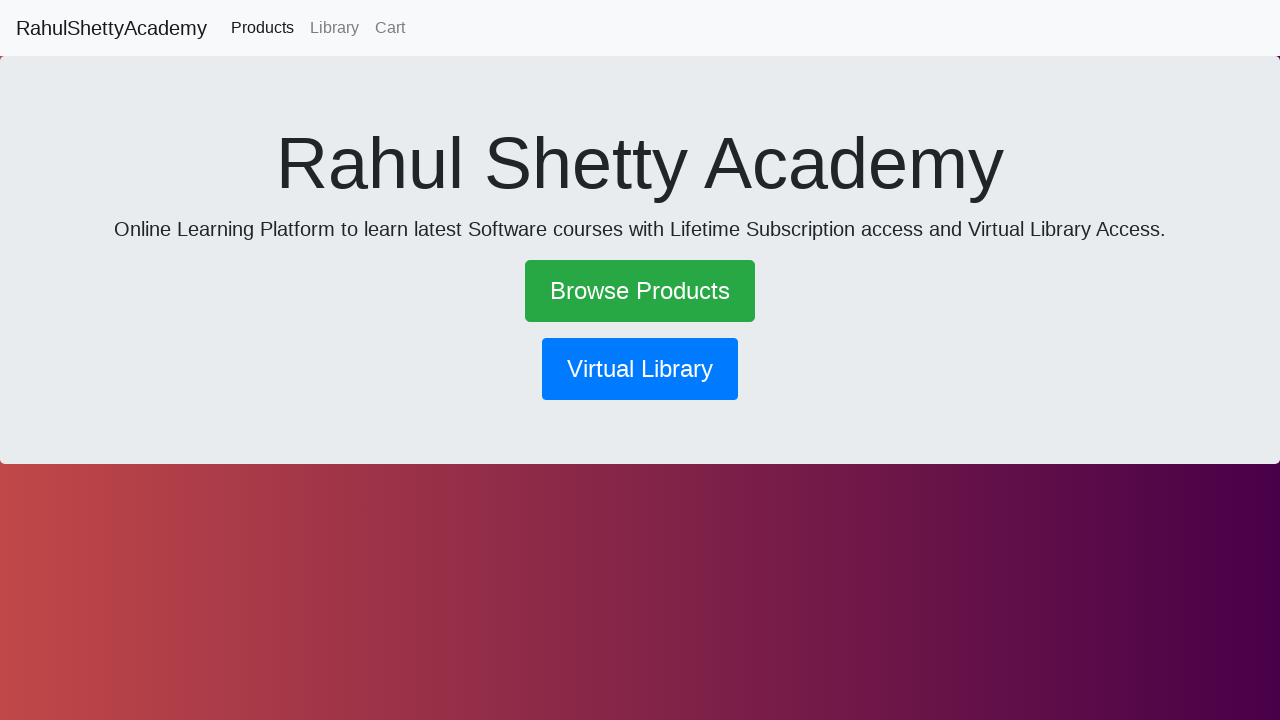

Clicked on the library navigation button at (640, 369) on button[routerlink='/library']
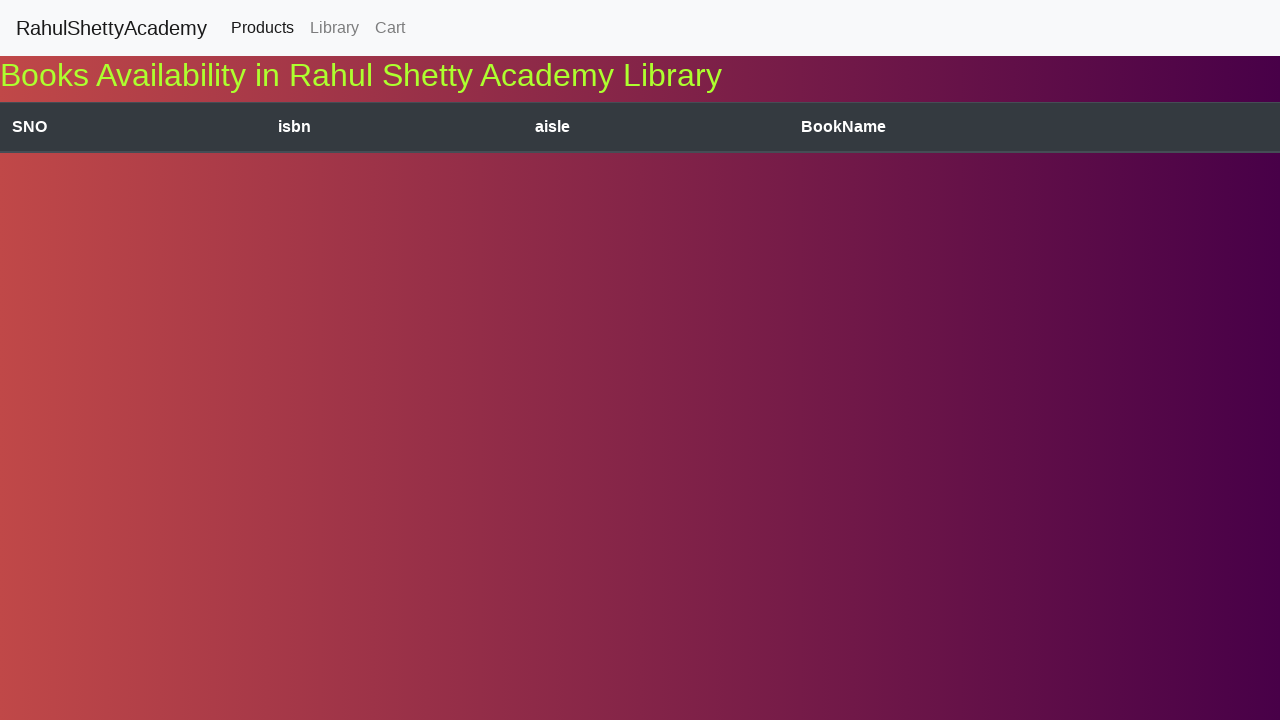

Navigation to library section completed and network is idle
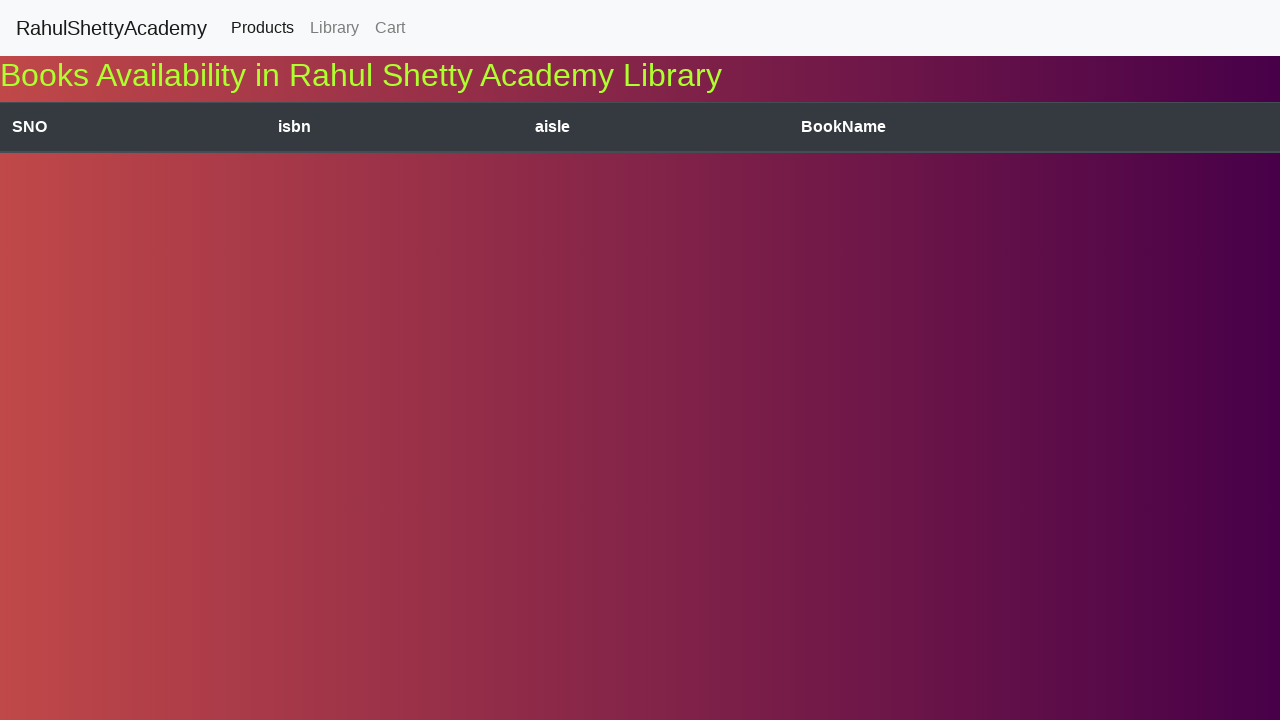

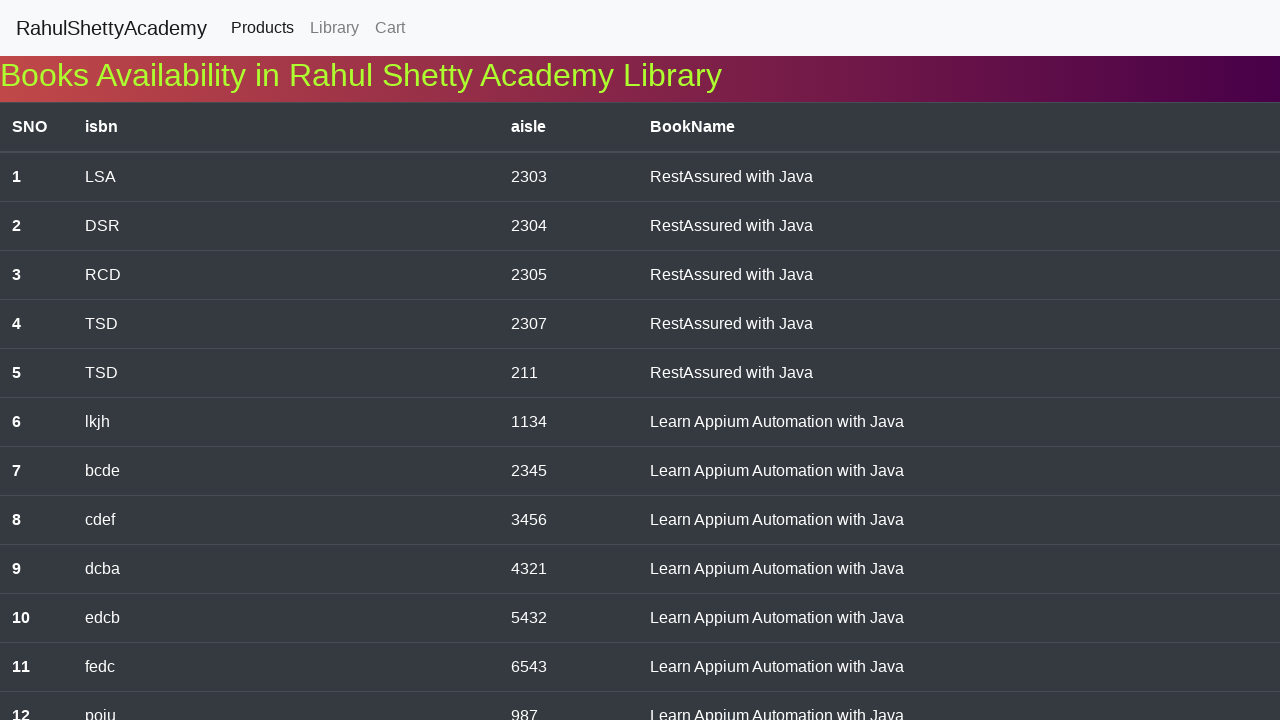